Tests navigation to Bangalore food ordering page by clicking the corresponding city link on Swiggy homepage

Starting URL: https://www.swiggy.com/

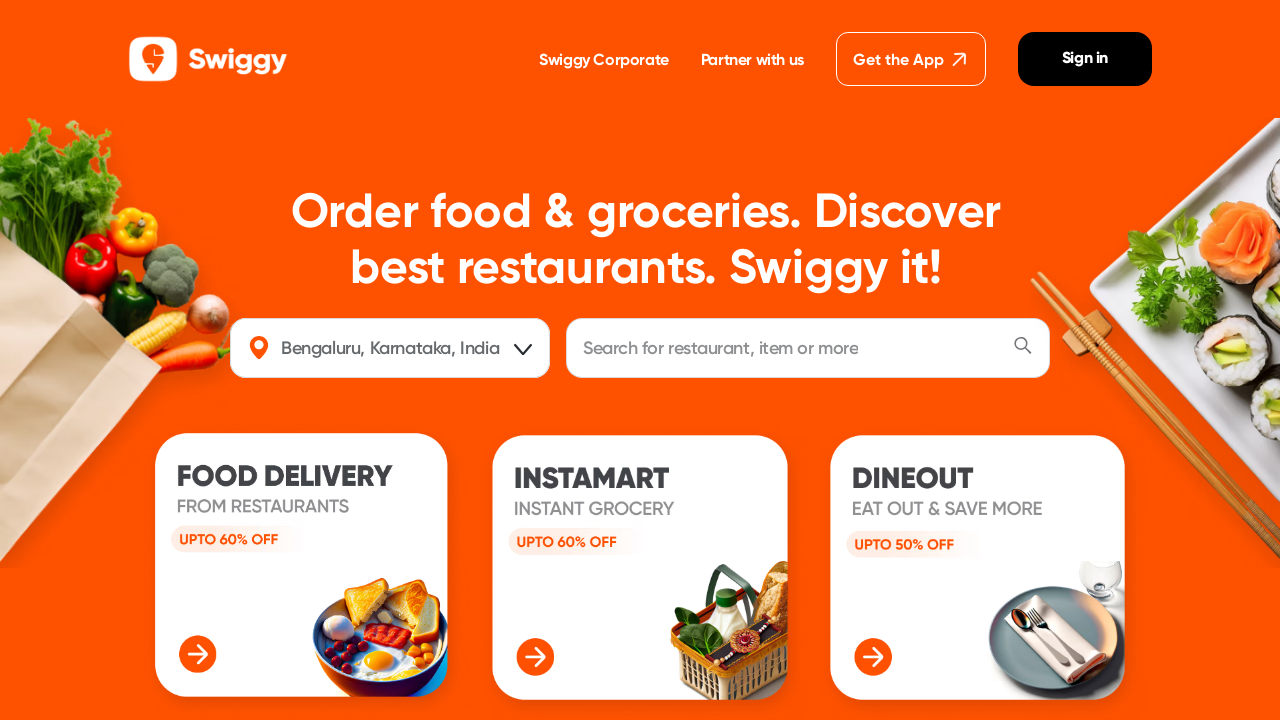

Clicked on 'Order food online in Bangalore' link to navigate to Bangalore food ordering page at (288, 360) on internal:role=link[name="Order food online in Bangalore"i]
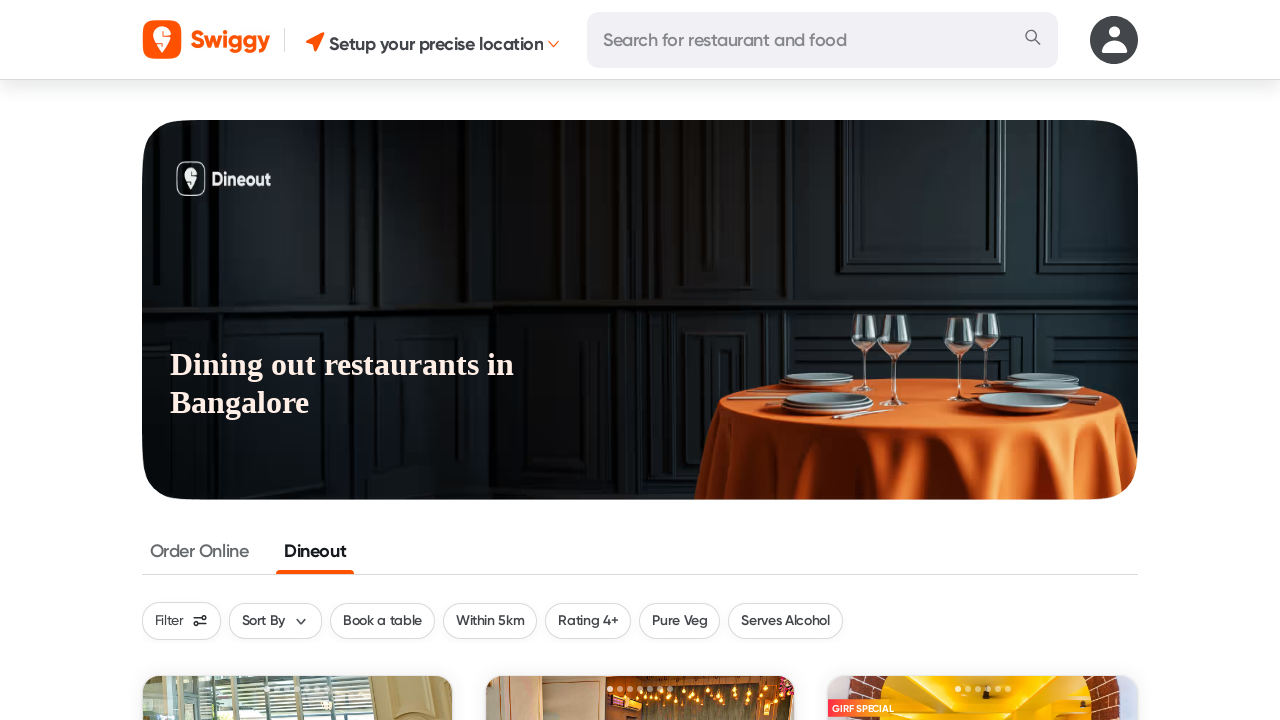

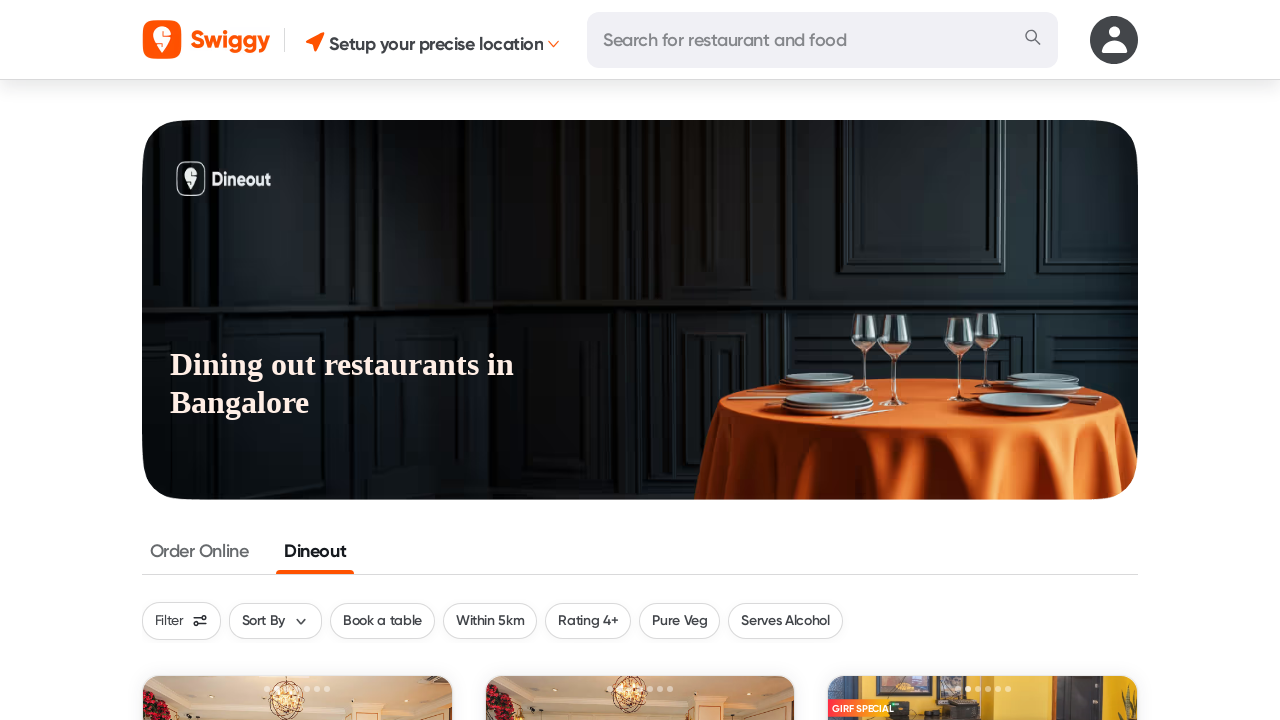